Tests drag and drop functionality using the built-in drag and drop method to move element A to element B's position

Starting URL: https://the-internet.herokuapp.com/drag_and_drop

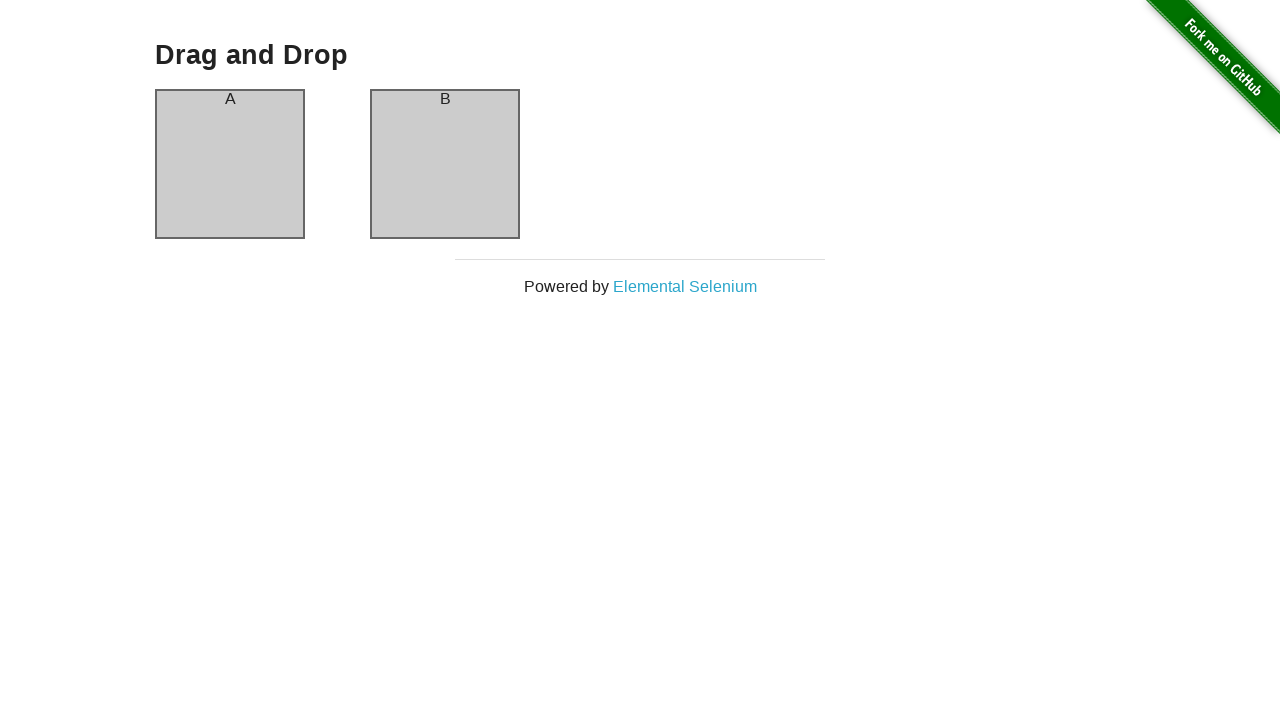

Waited for main content to load
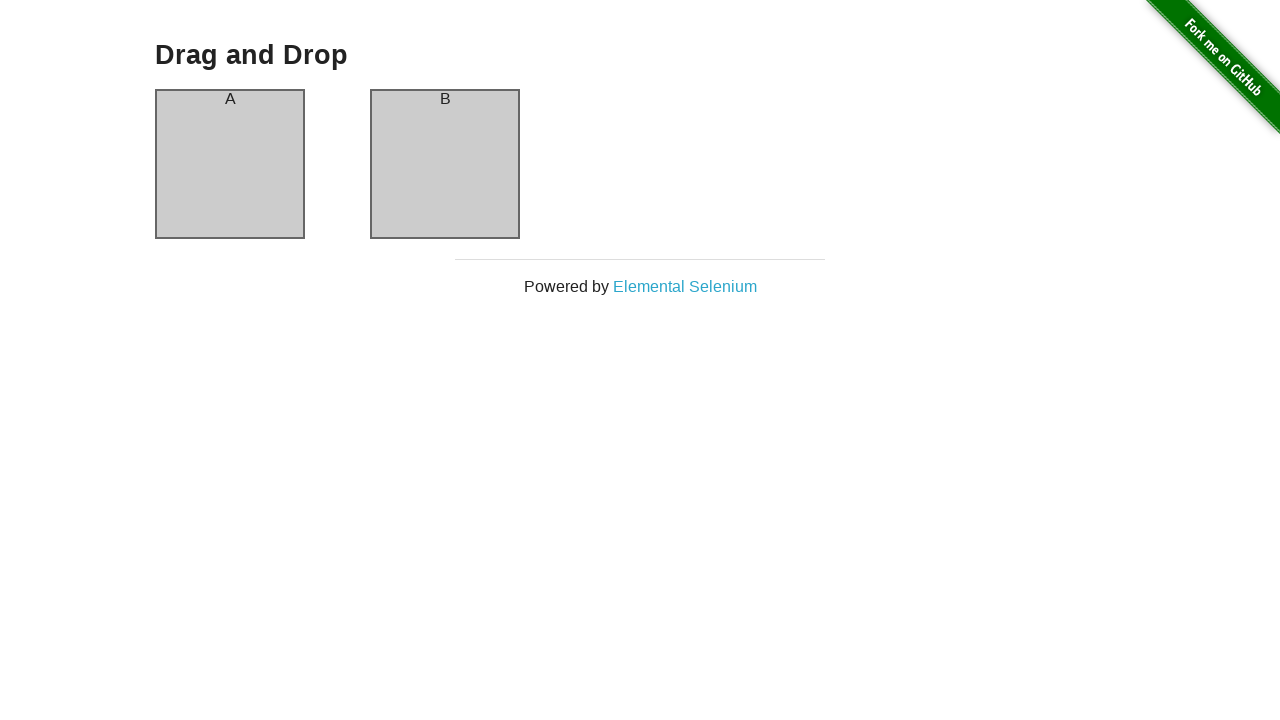

Verified draggable elements are present (initial order: A, B)
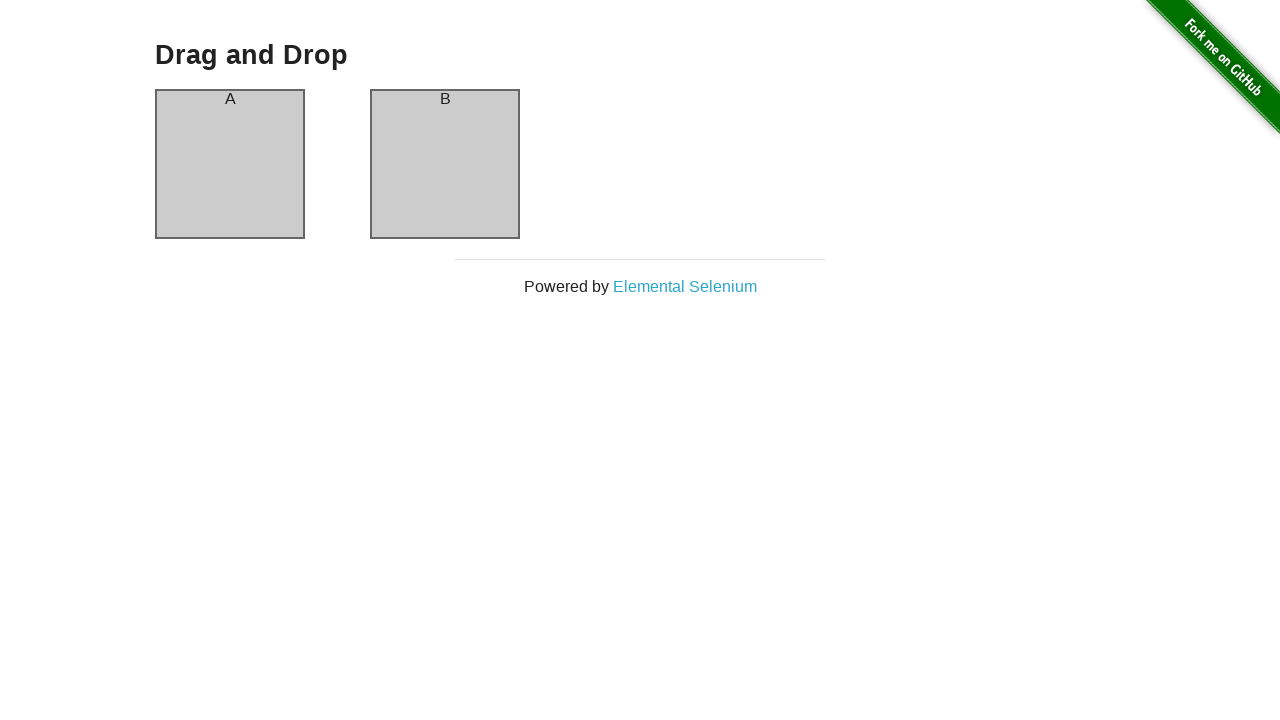

Dragged element A to element B's position using built-in drag_to method at (445, 164)
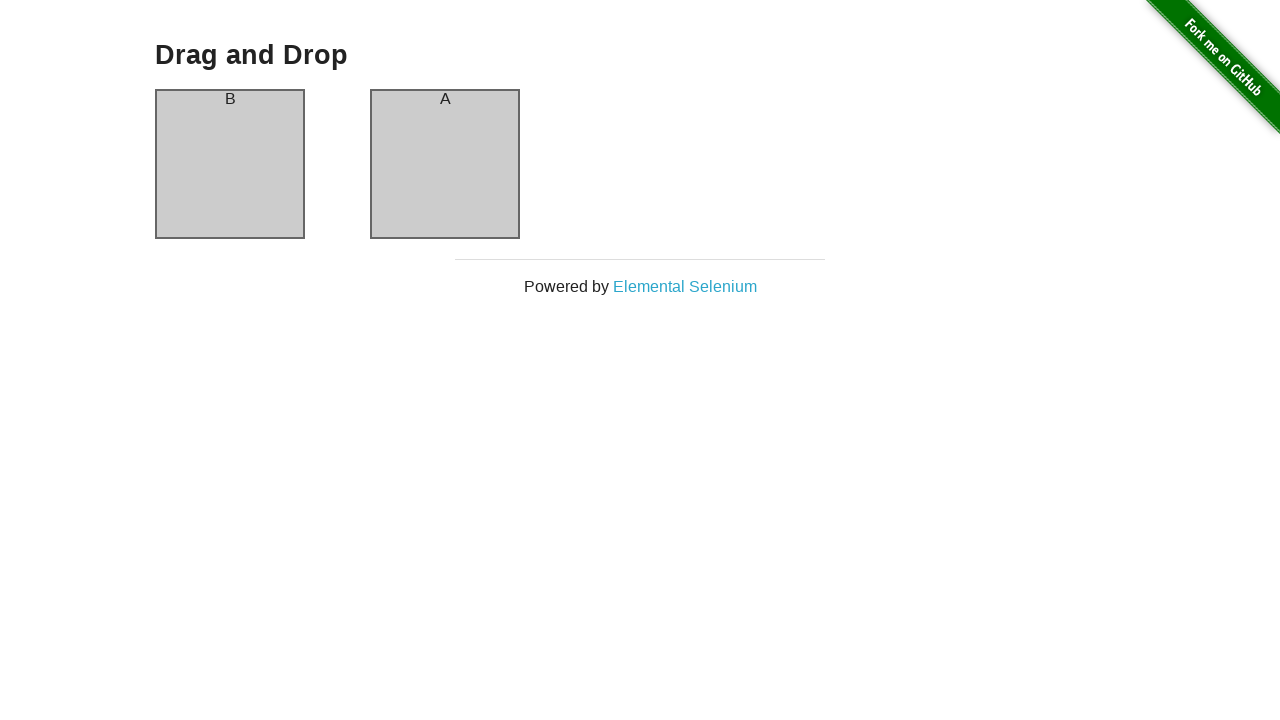

Verified element order changed after drag and drop (new order: B, A)
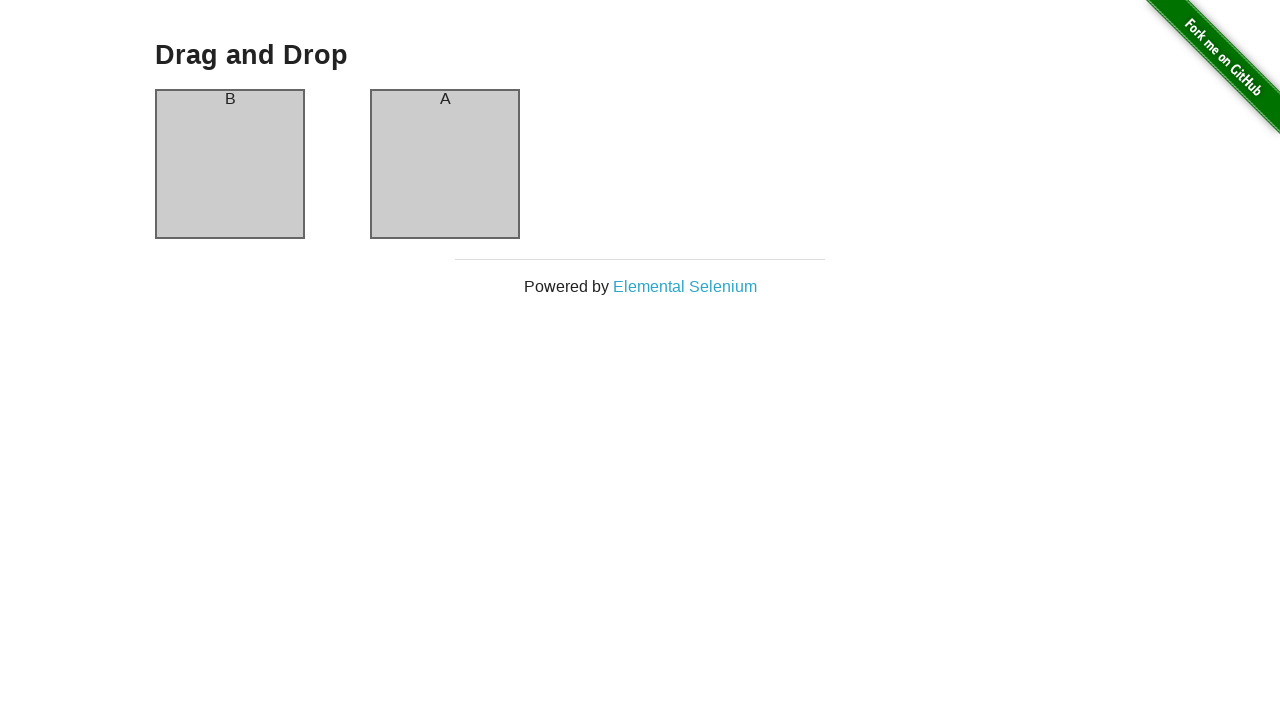

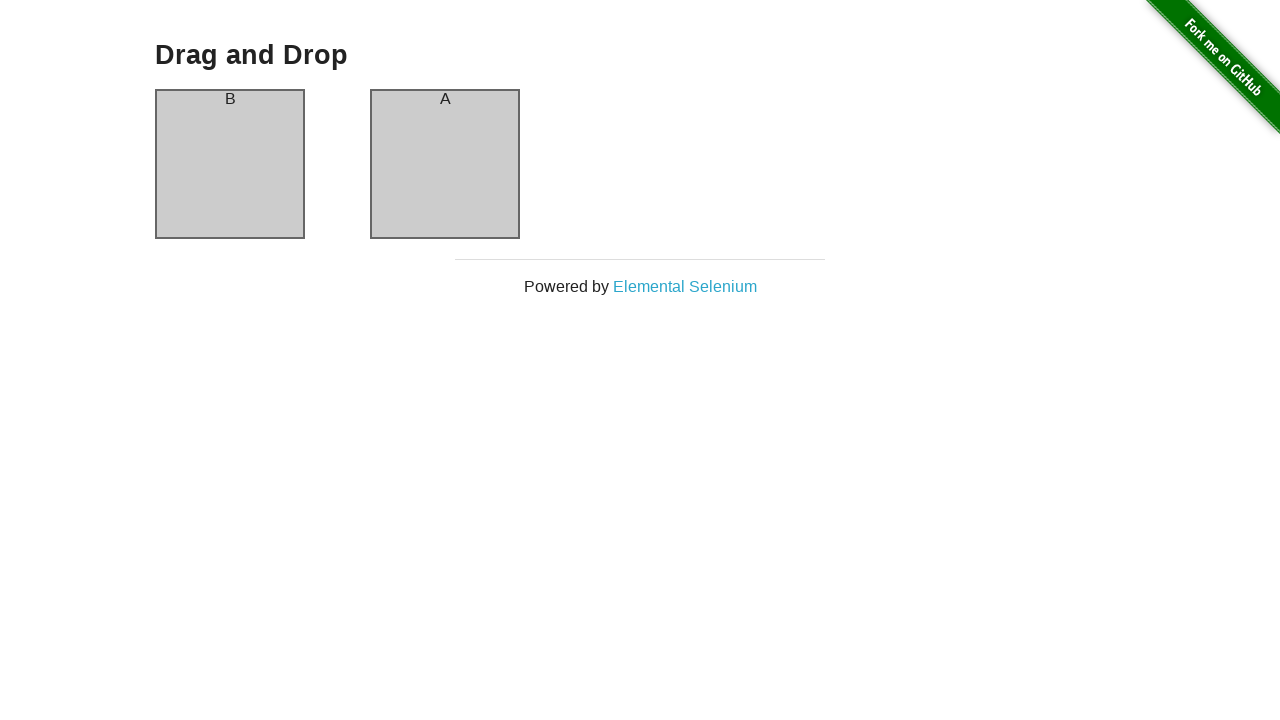